Opens the OrangeHRM demo website and verifies the page loads successfully

Starting URL: https://opensource-demo.orangehrmlive.com/

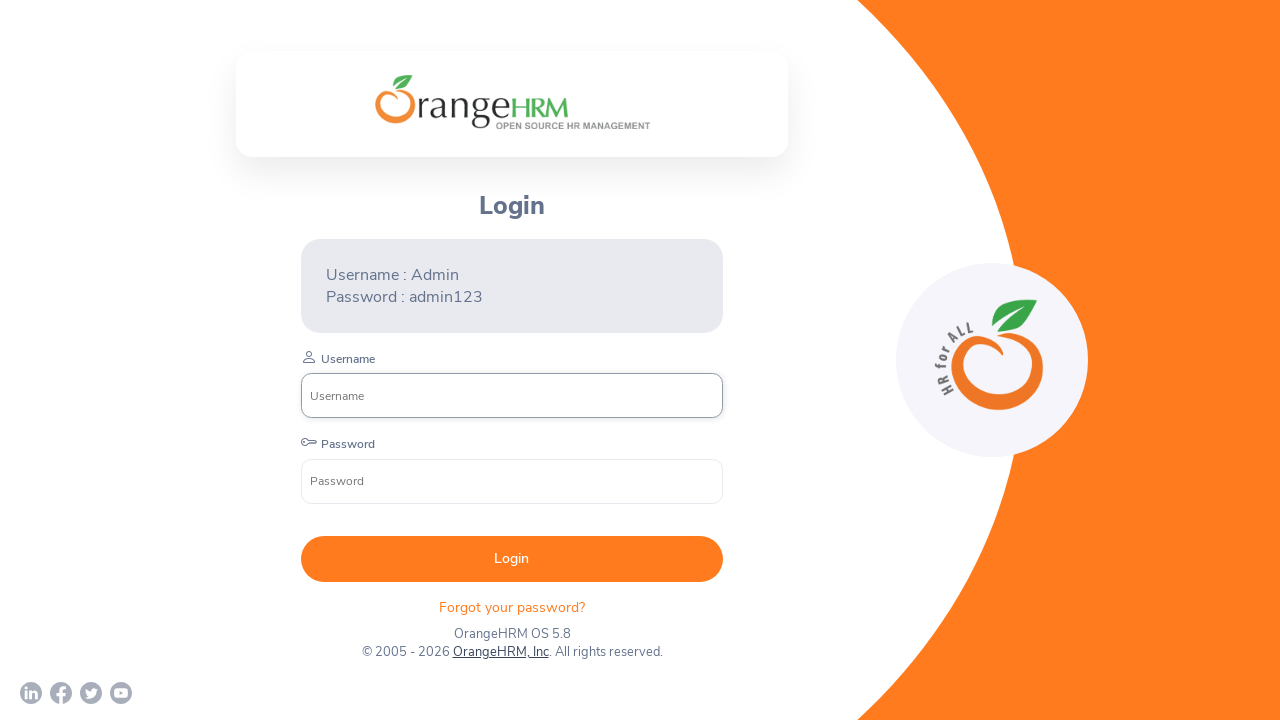

OrangeHRM login page DOM content loaded
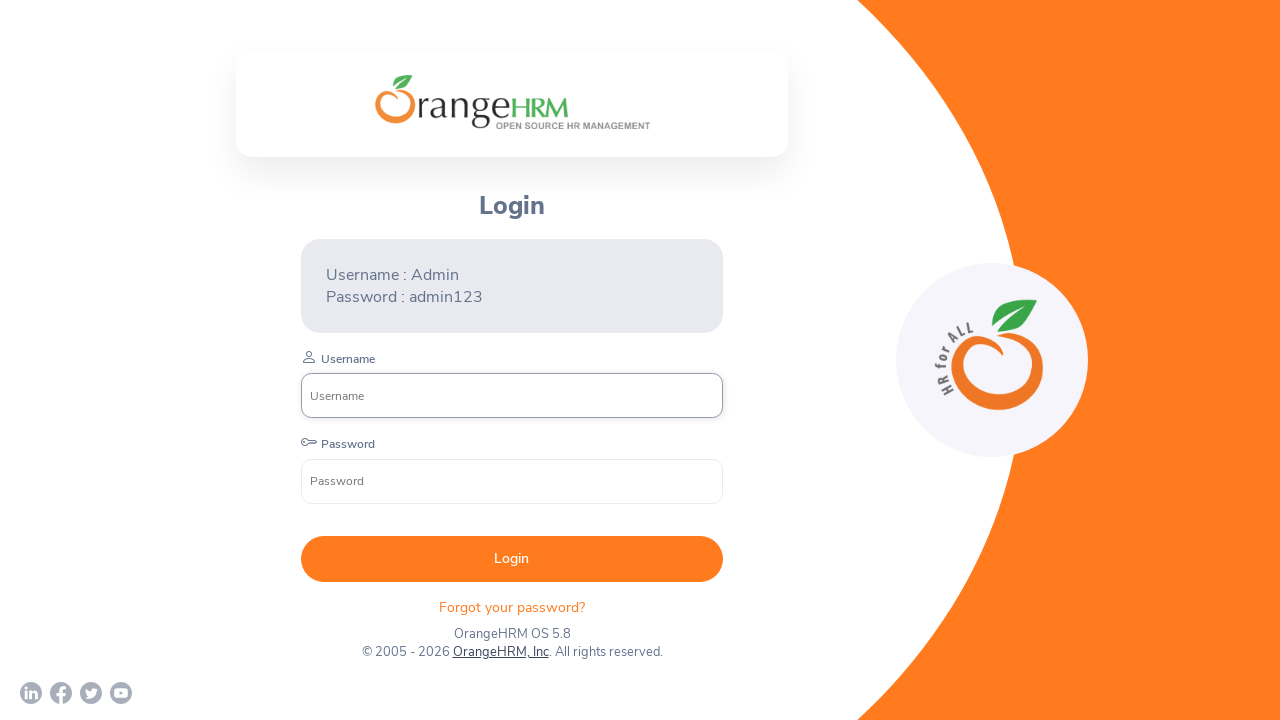

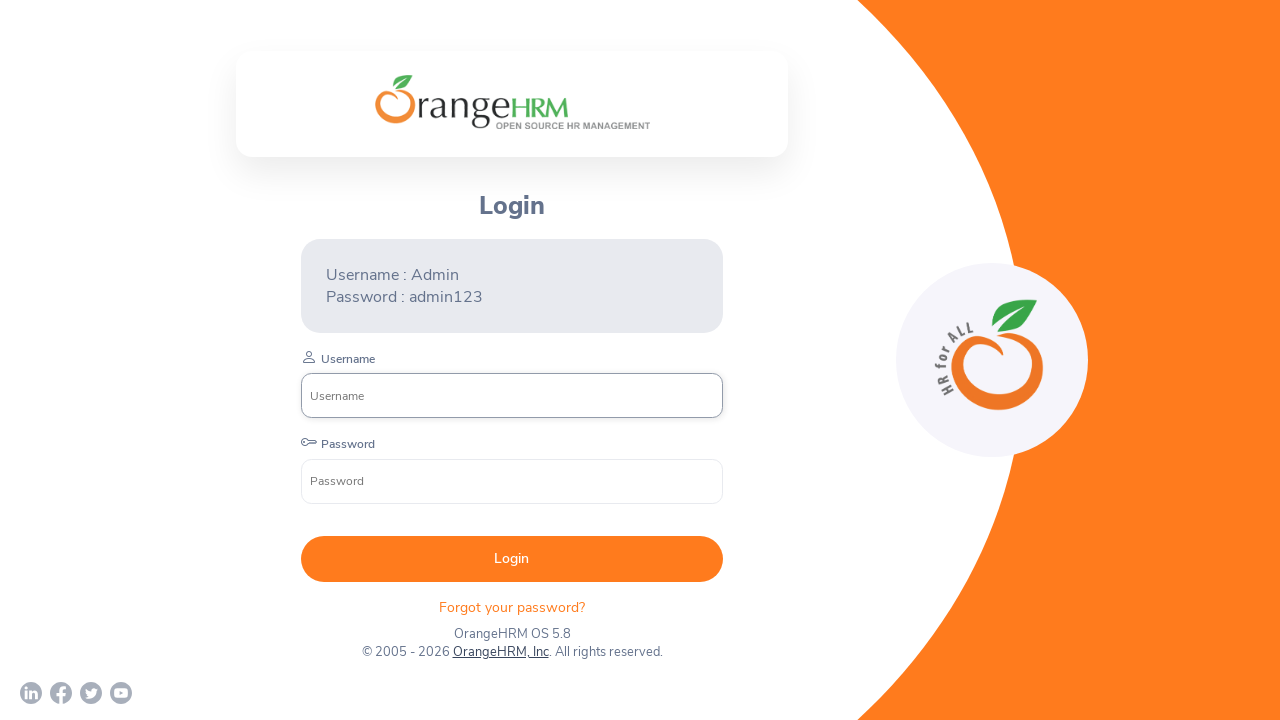